Navigates to the Rahul Shetty Academy client application page and verifies the page loads by checking the title

Starting URL: https://rahulshettyacademy.com/client/

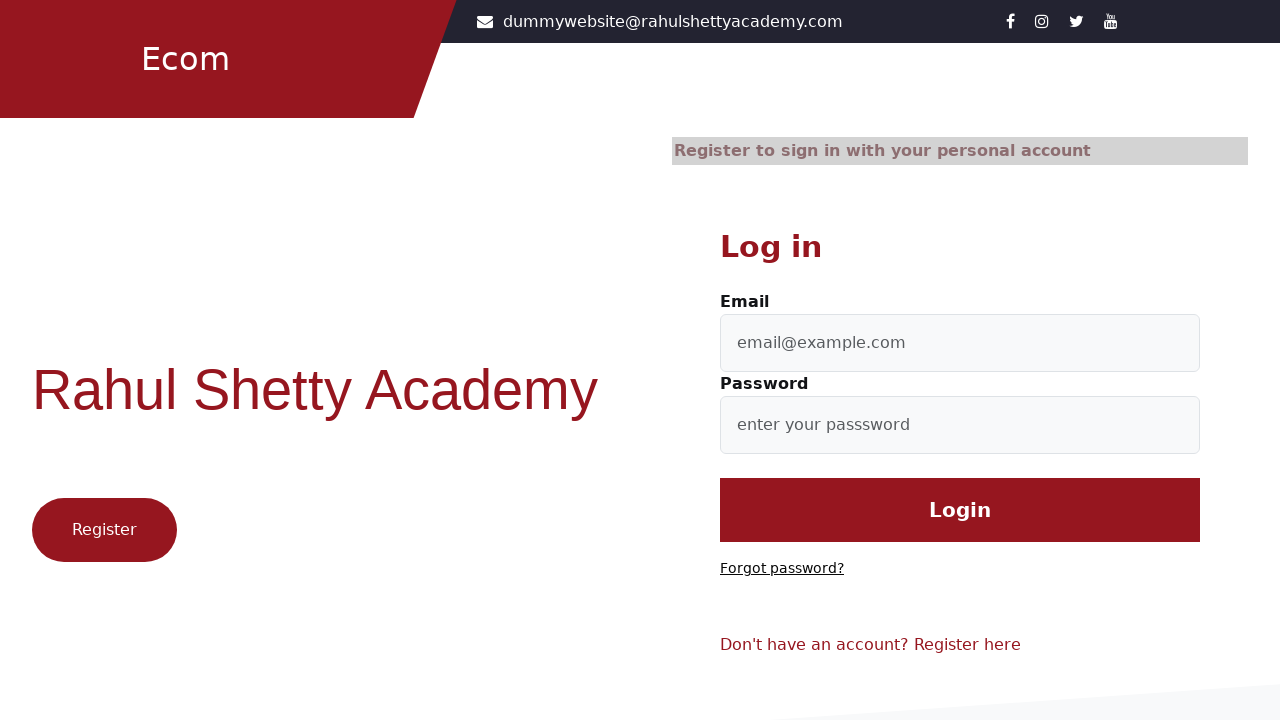

Waited for page to reach domcontentloaded state
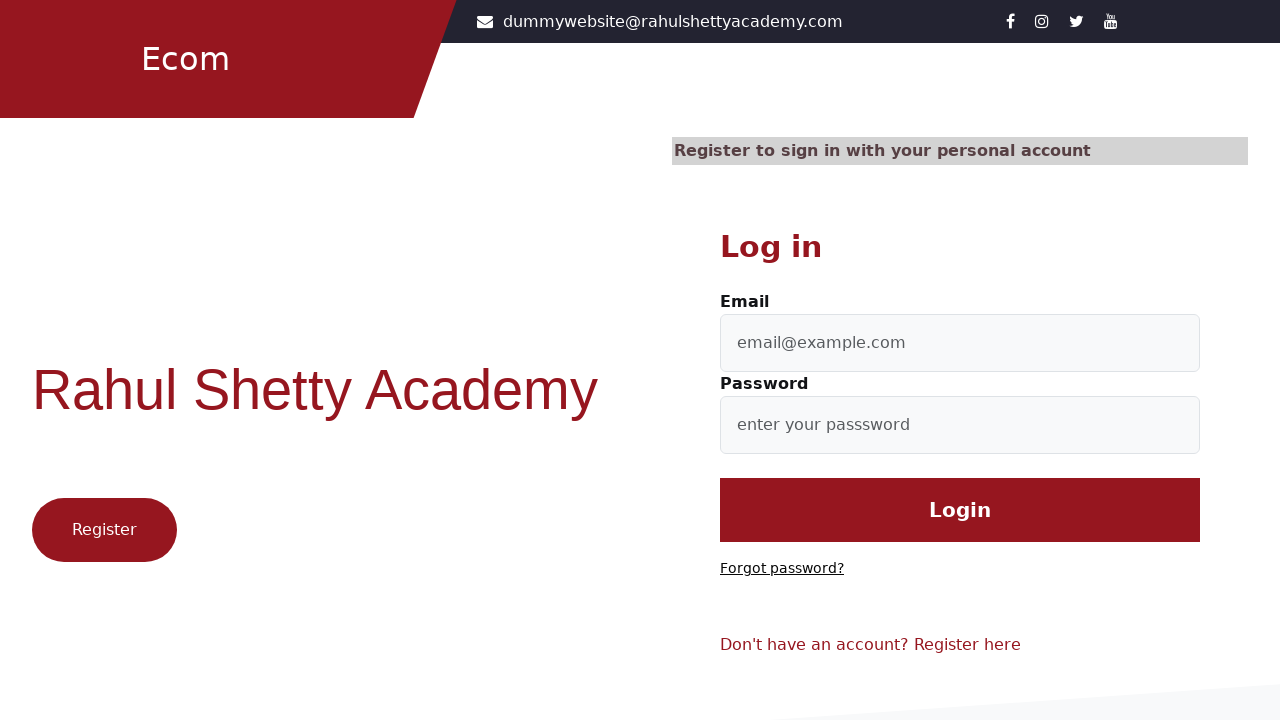

Retrieved page title: Let's Shop
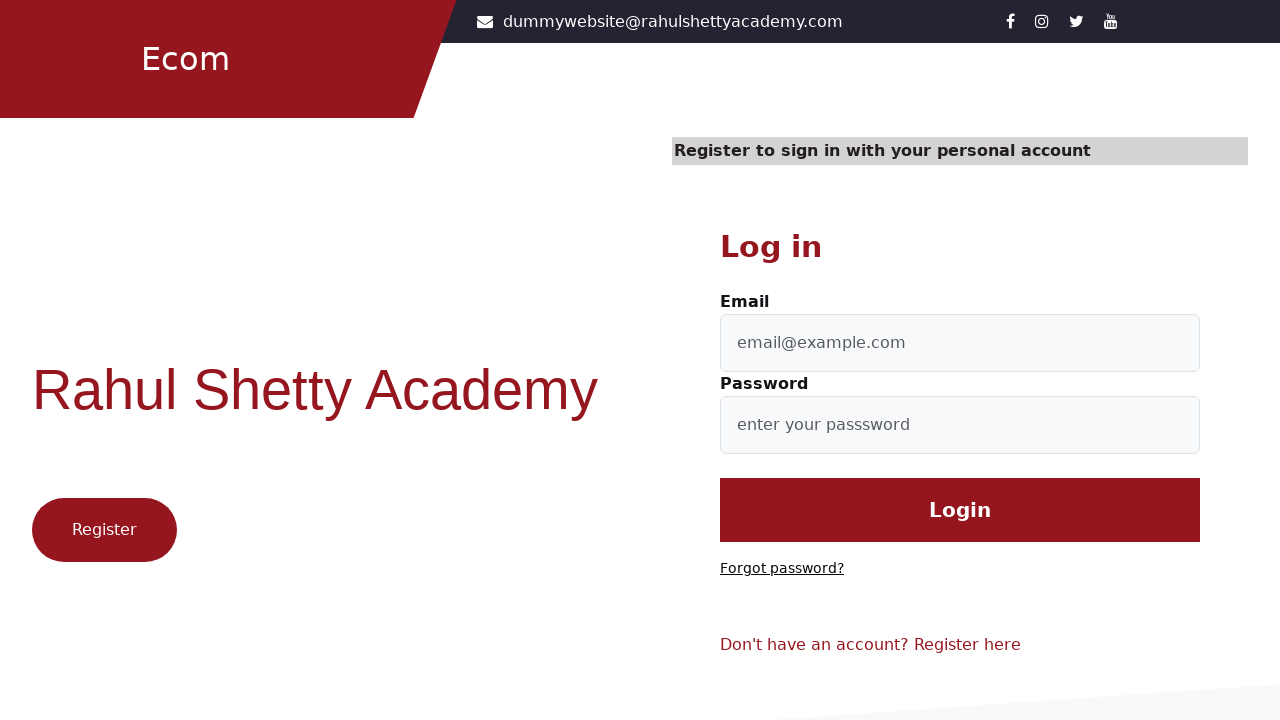

Printed page title to console
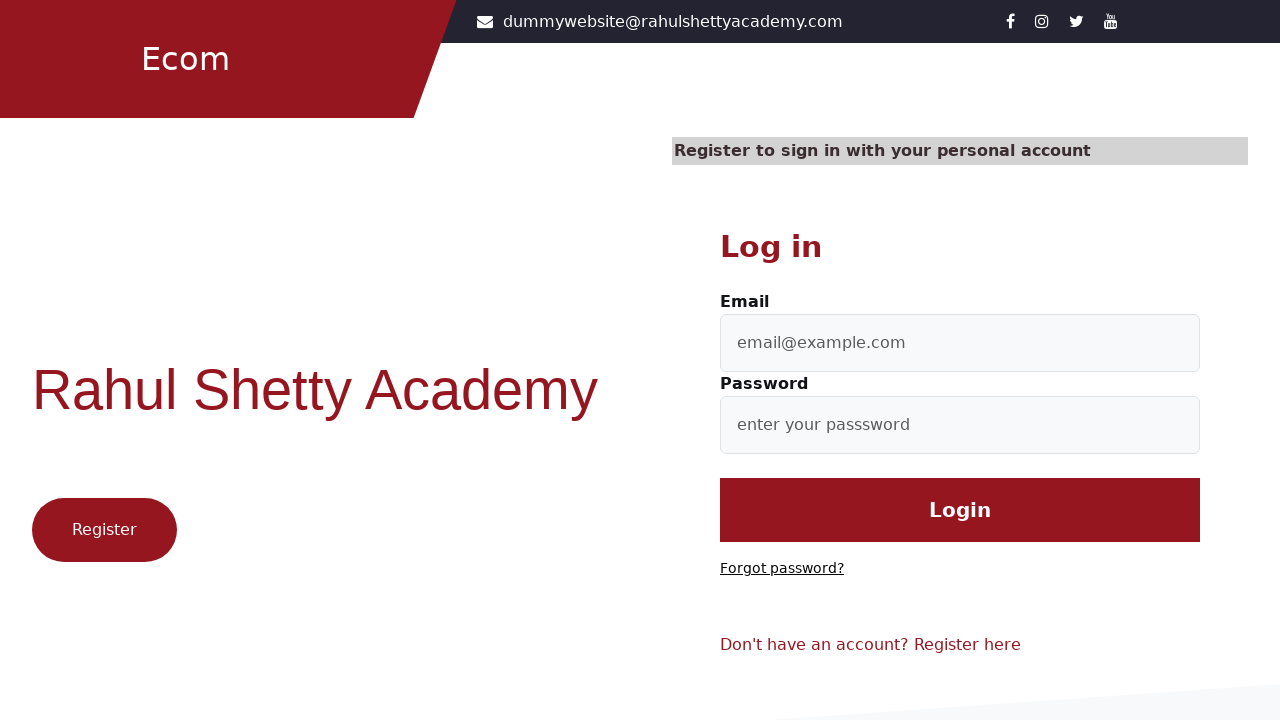

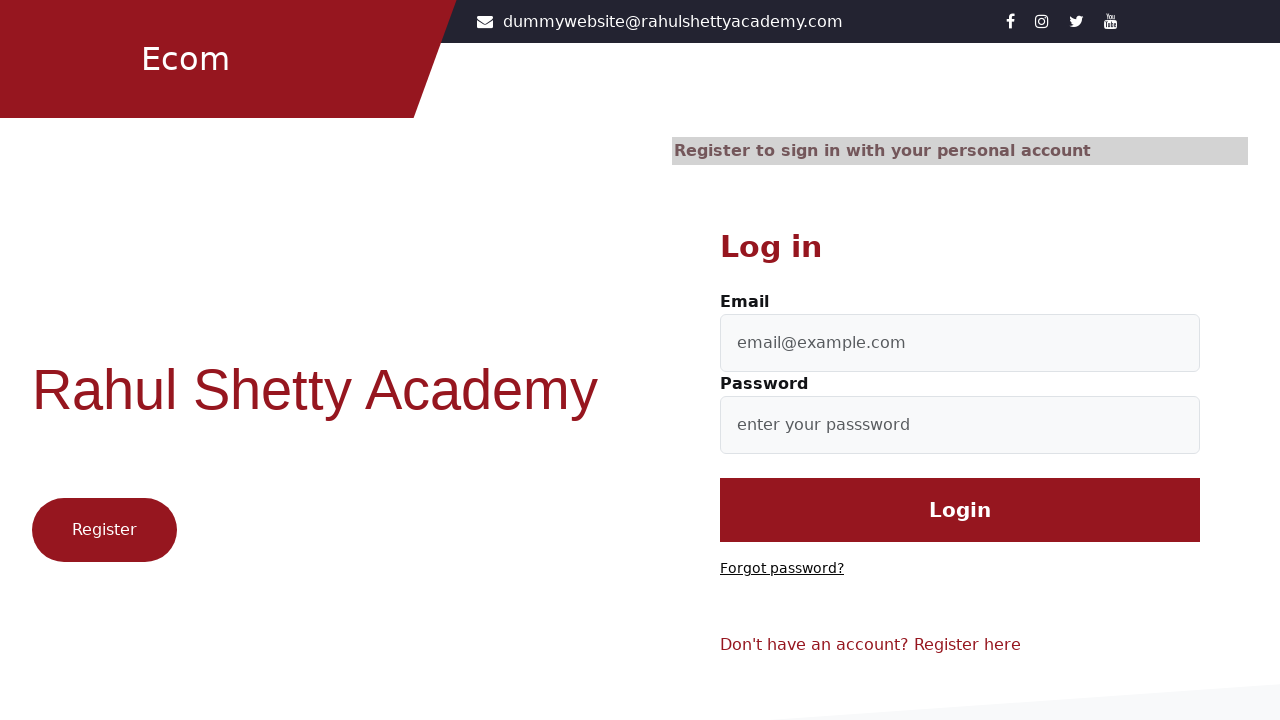